Tests search functionality with invalid input data (special characters) by filling keyword with '!!!' and selecting various dropdown options

Starting URL: https://www.ss.lv/lv/search/

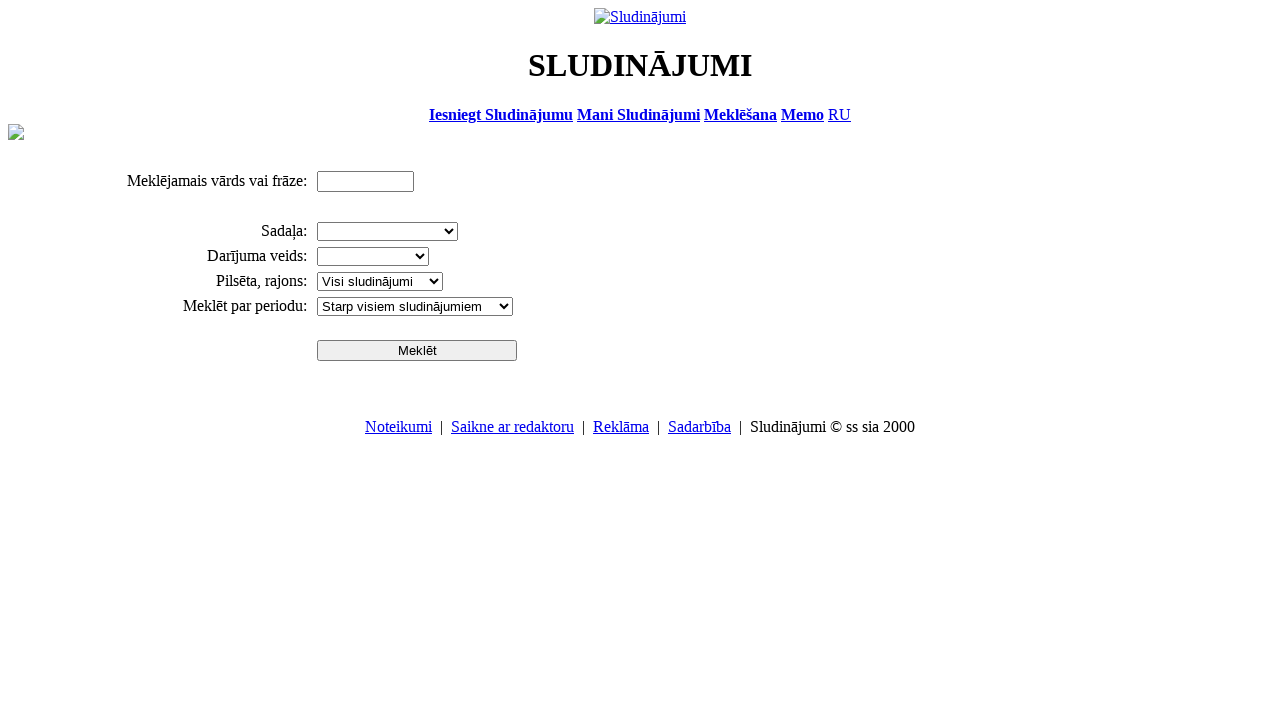

Filled search keyword field with special characters '!!!' on input[name='txt']
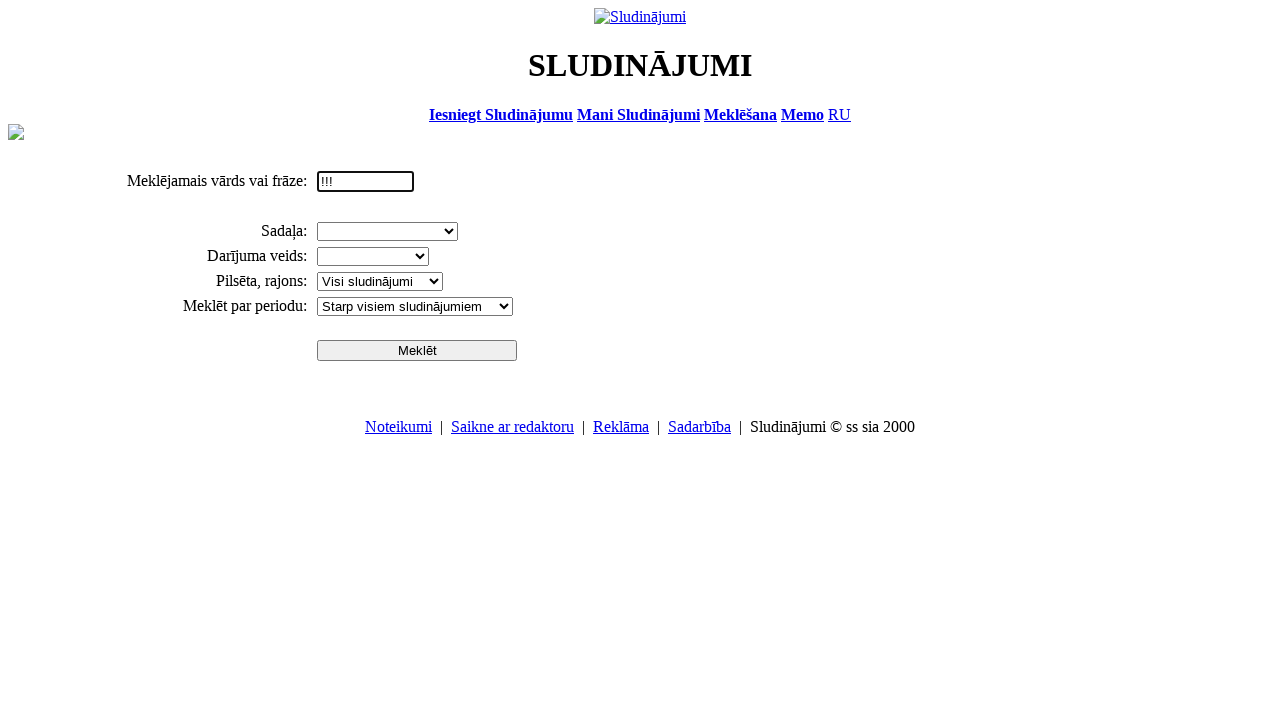

Selected 'Darbs un bizness' from section dropdown on select[name='cid_0']
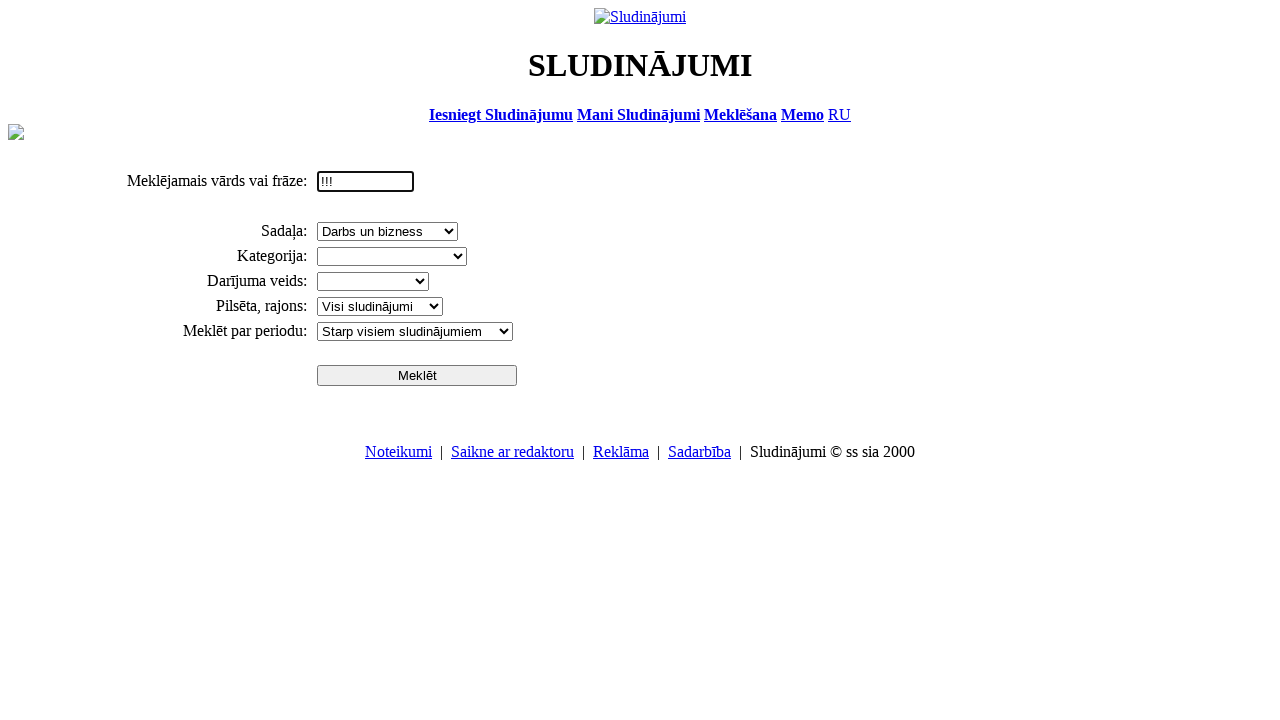

Selected 'Pārdod' from deal type dropdown on select[name='sid']
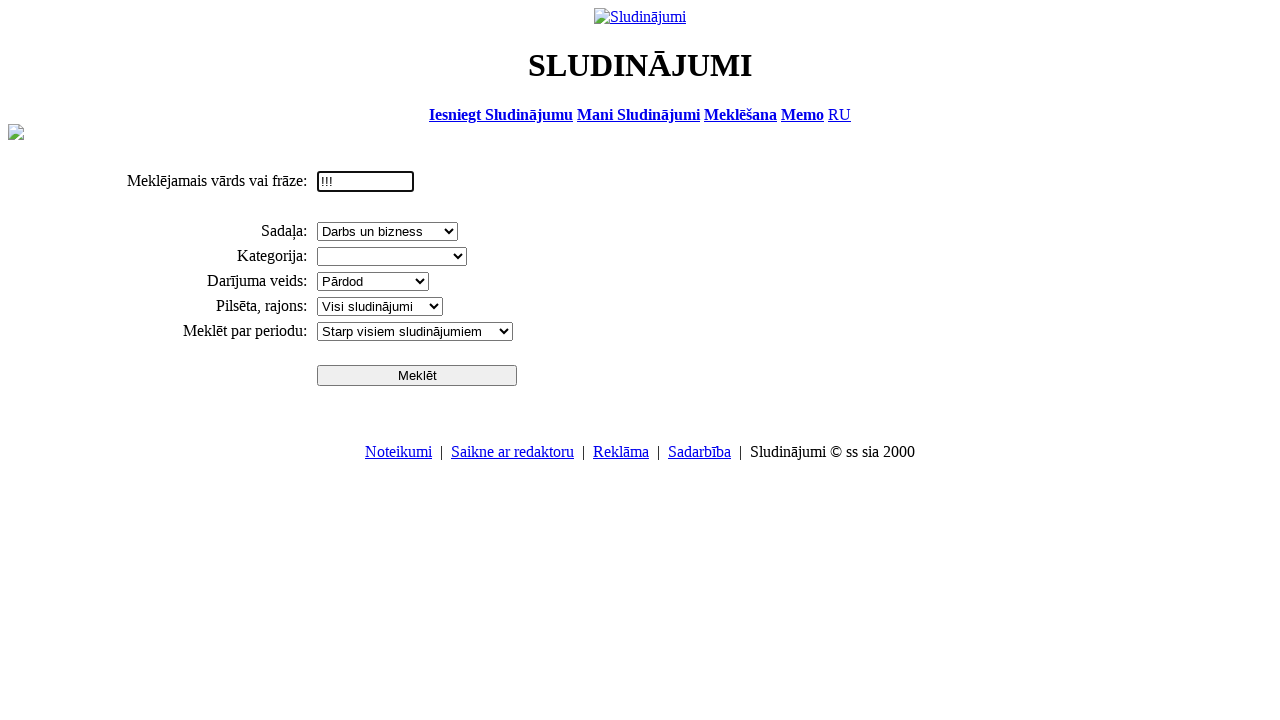

Selected 'Rīga' from city/region dropdown on select[name='search_region']
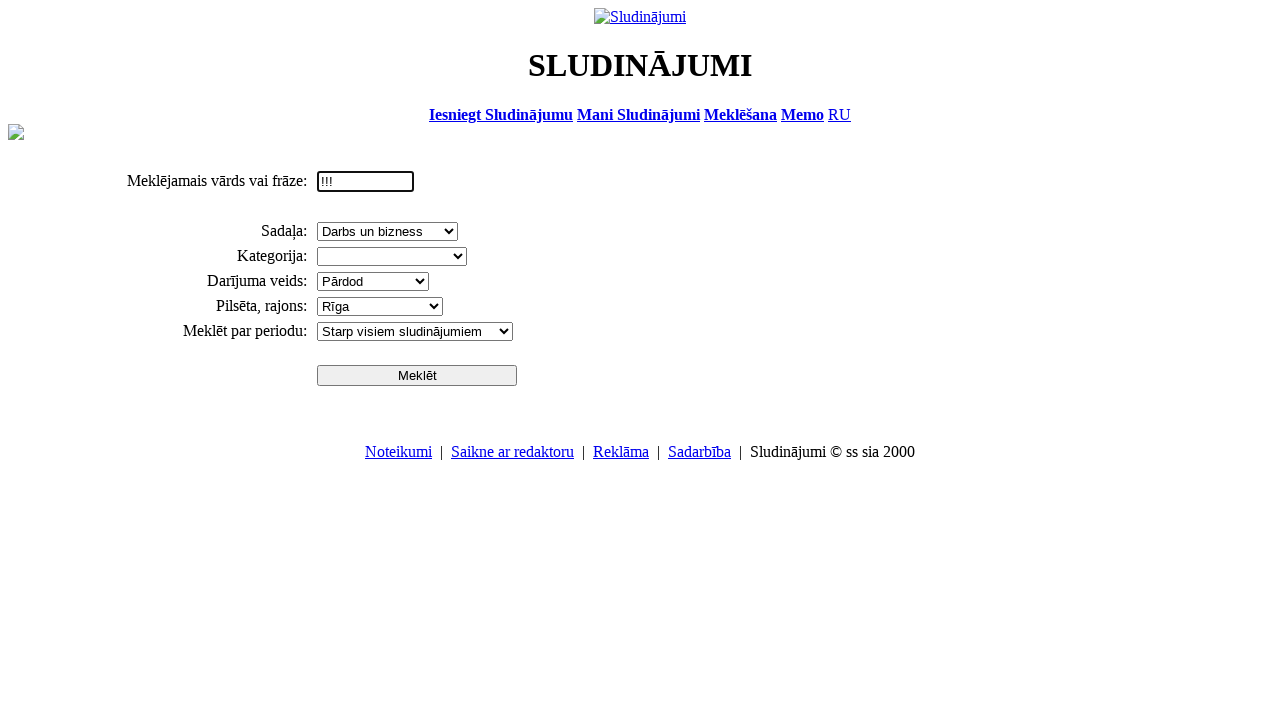

Selected 'Pēdējās 3 dienās' from period dropdown on select[name='pr']
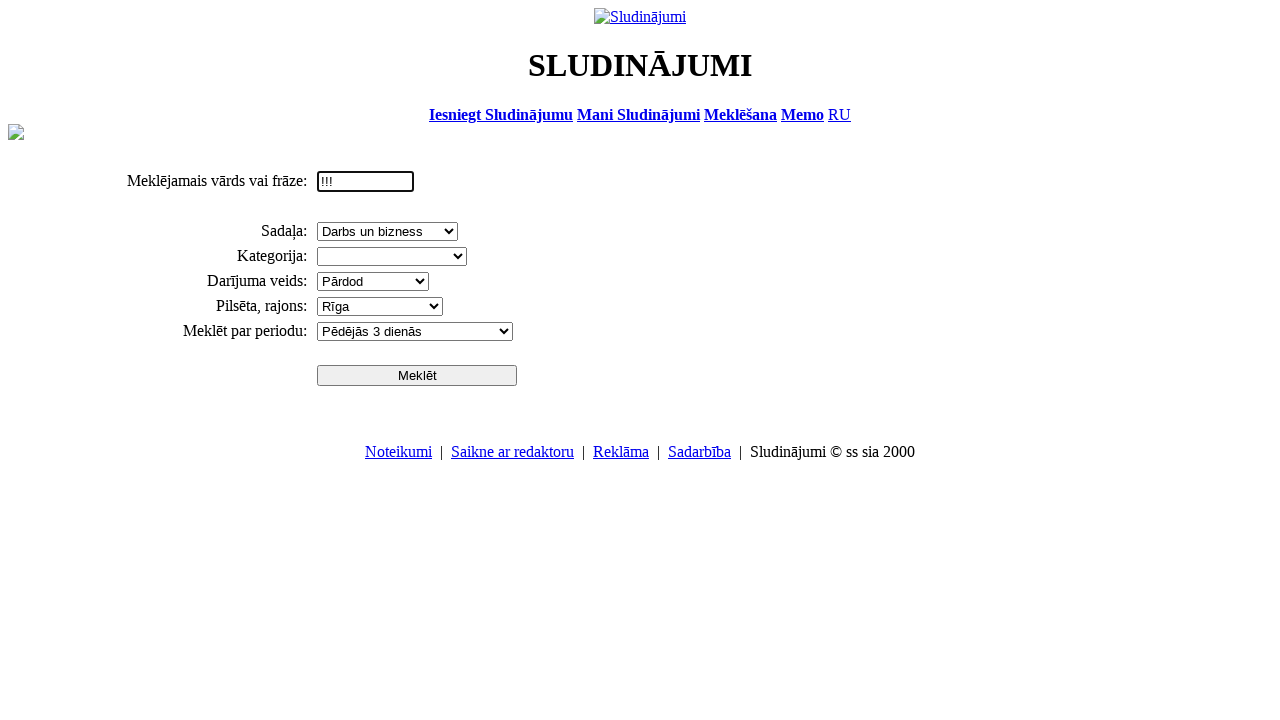

Clicked search button to execute search with invalid input at (417, 375) on input[name='btn']
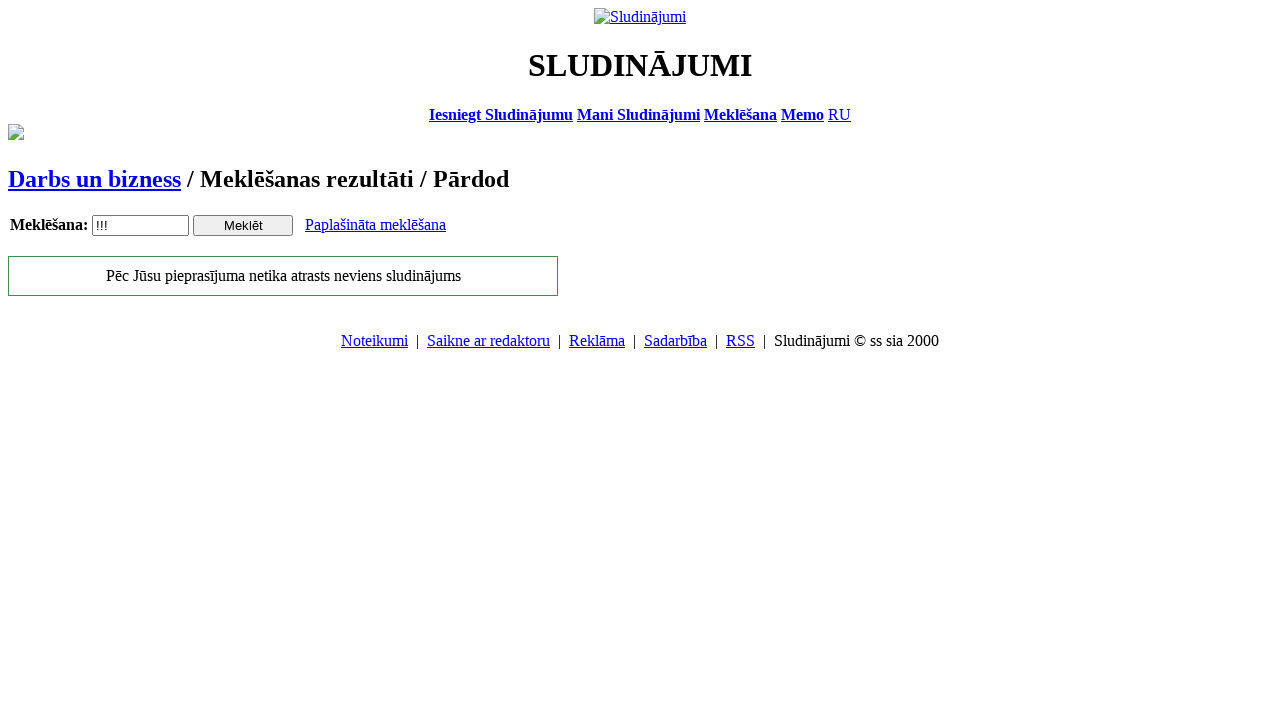

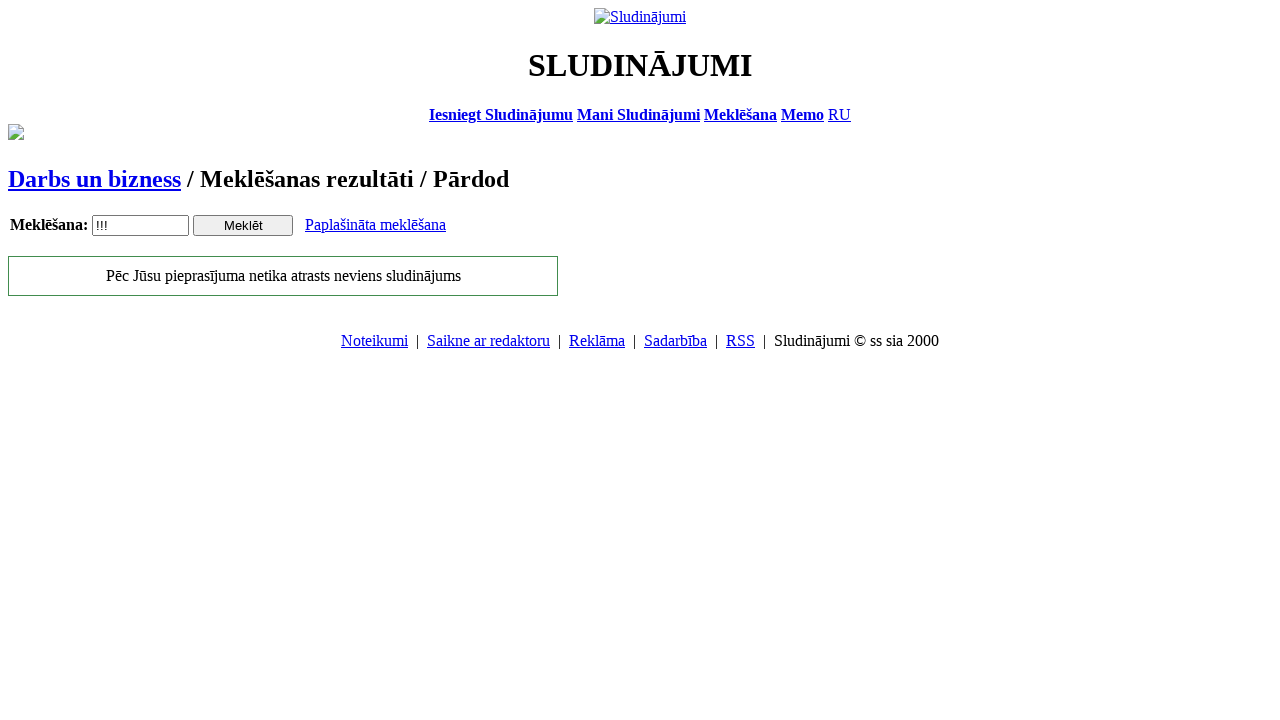